Tests dropdown functionality on an automation practice page by locating a dropdown element and interacting with it to select an option.

Starting URL: https://rahulshettyacademy.com/AutomationPractice/

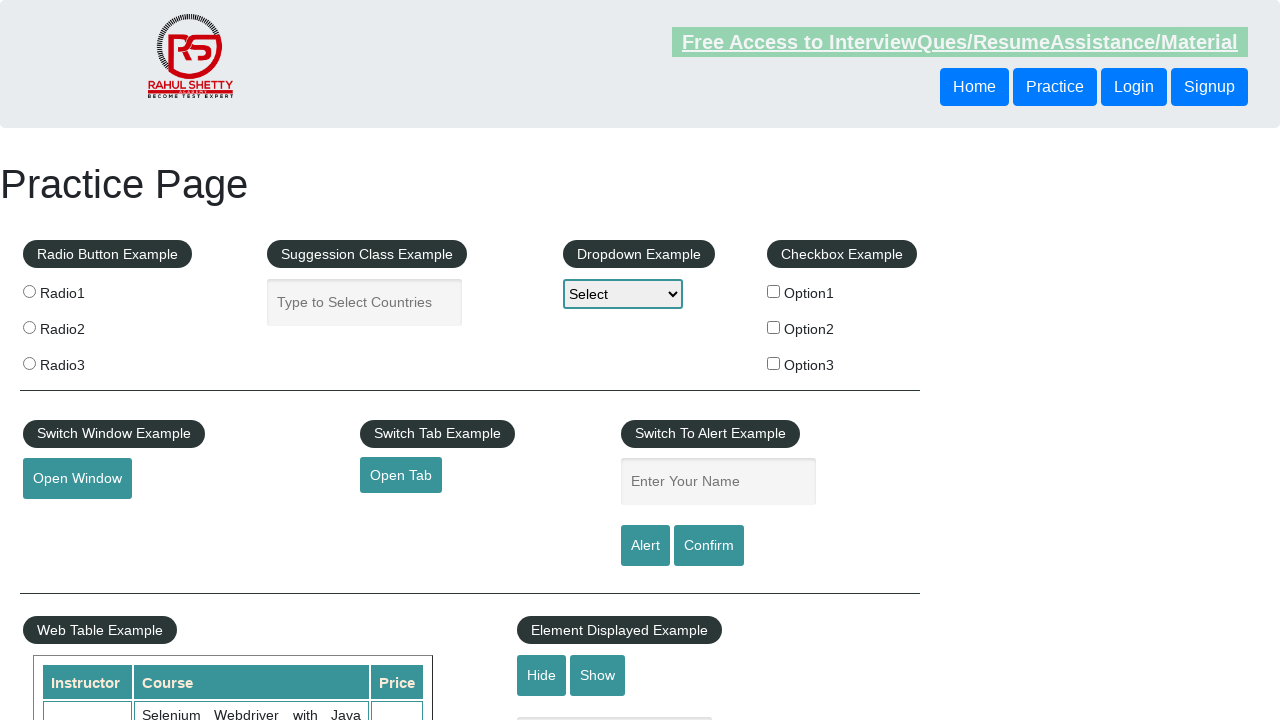

Waited for dropdown element to be available
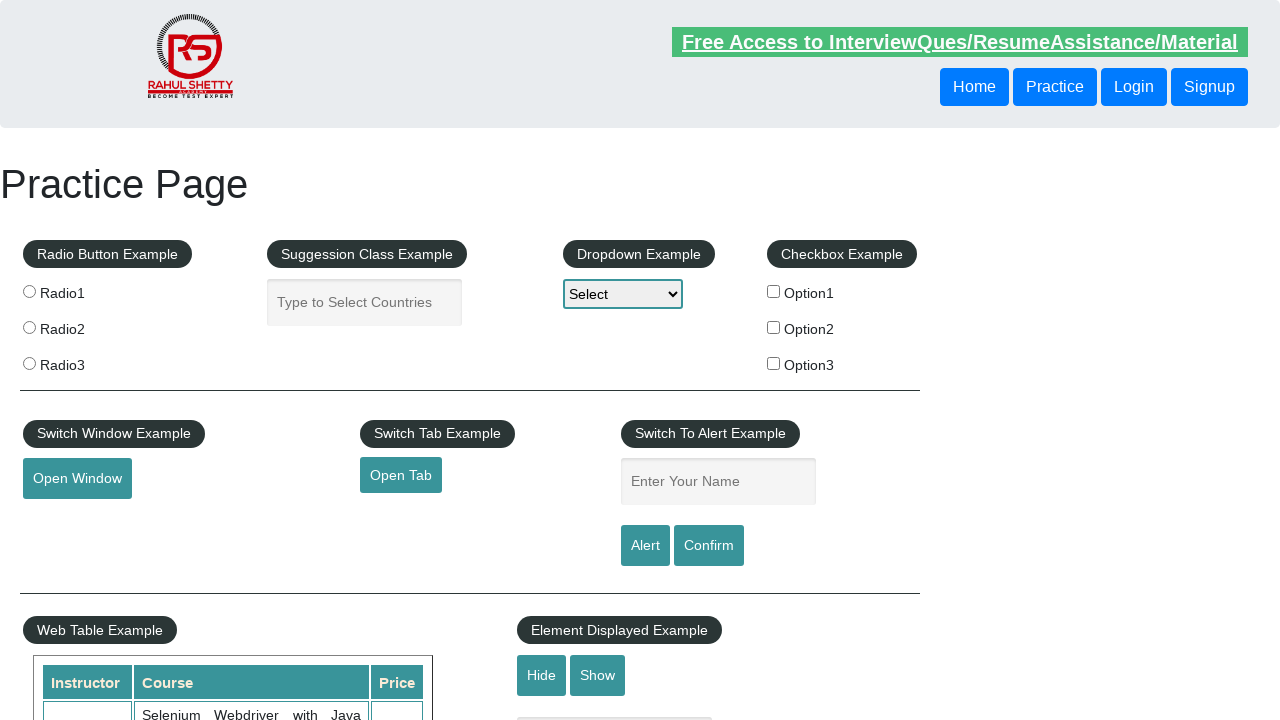

Selected 'option2' from the dropdown on #dropdown-class-example
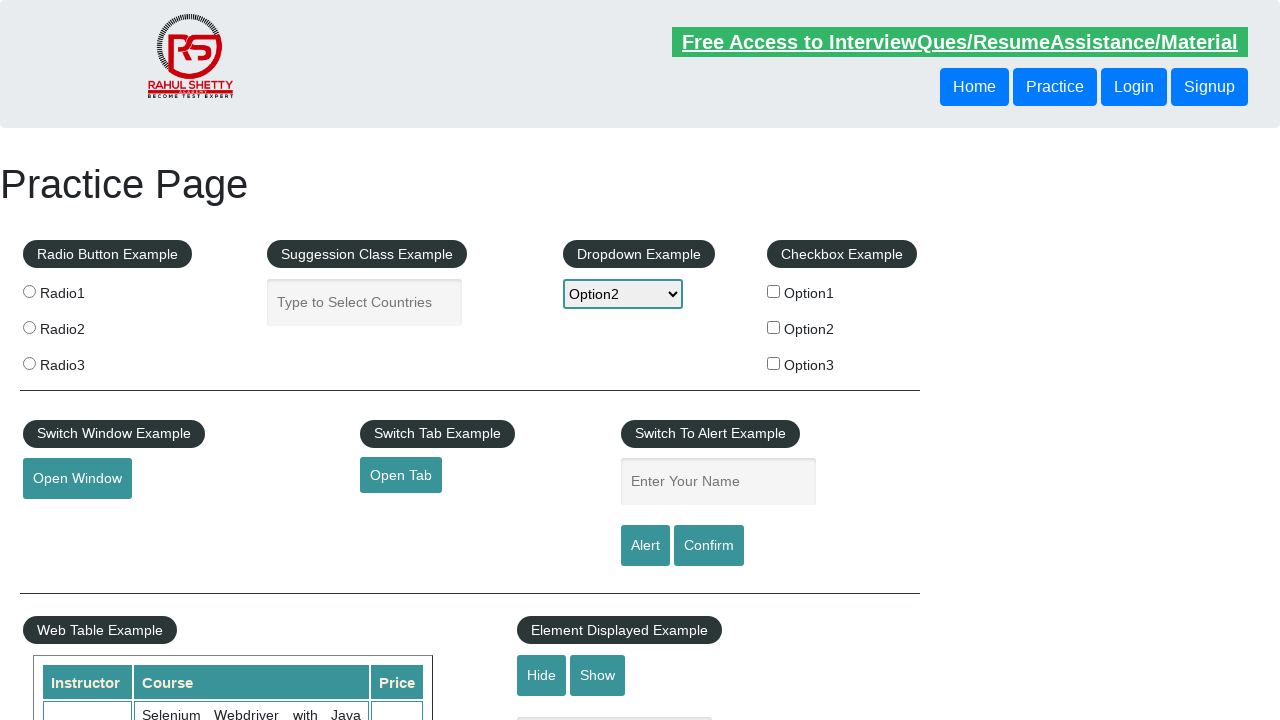

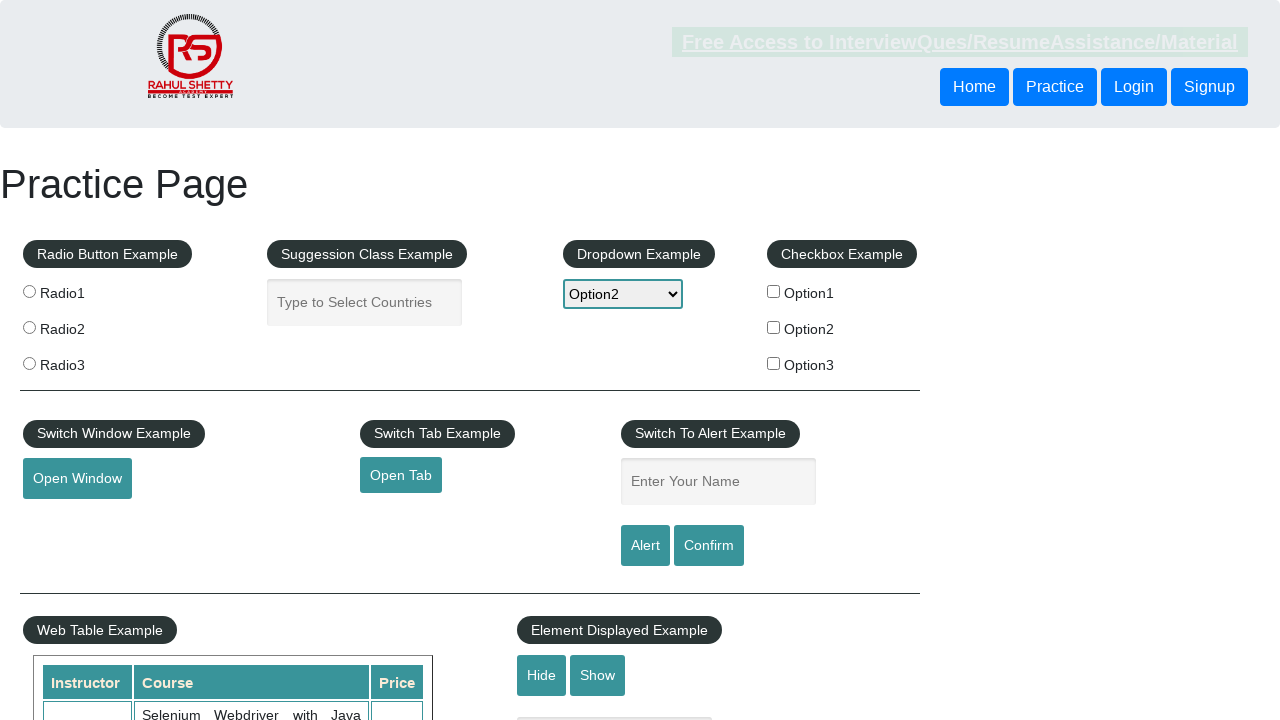